Tests clicking an element that becomes visible after a delay

Starting URL: https://demoqa.com/dynamic-properties

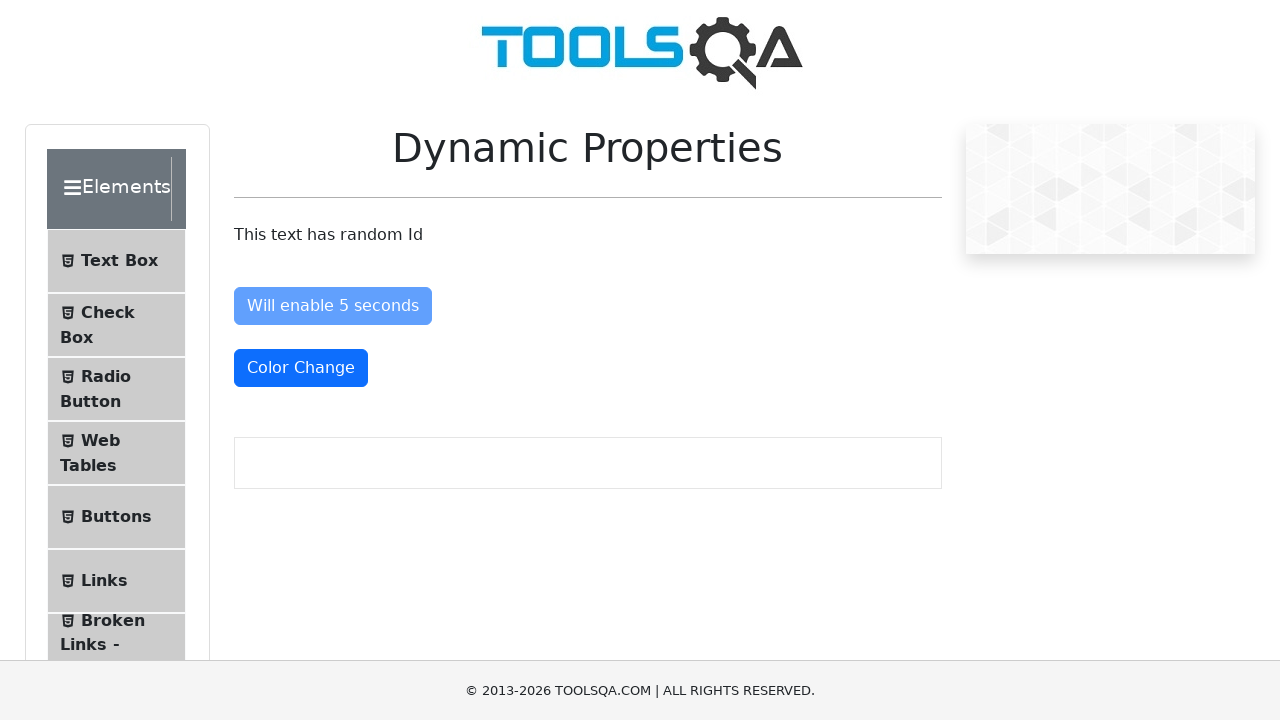

Waited for #visibleAfter element to become visible (7000ms timeout)
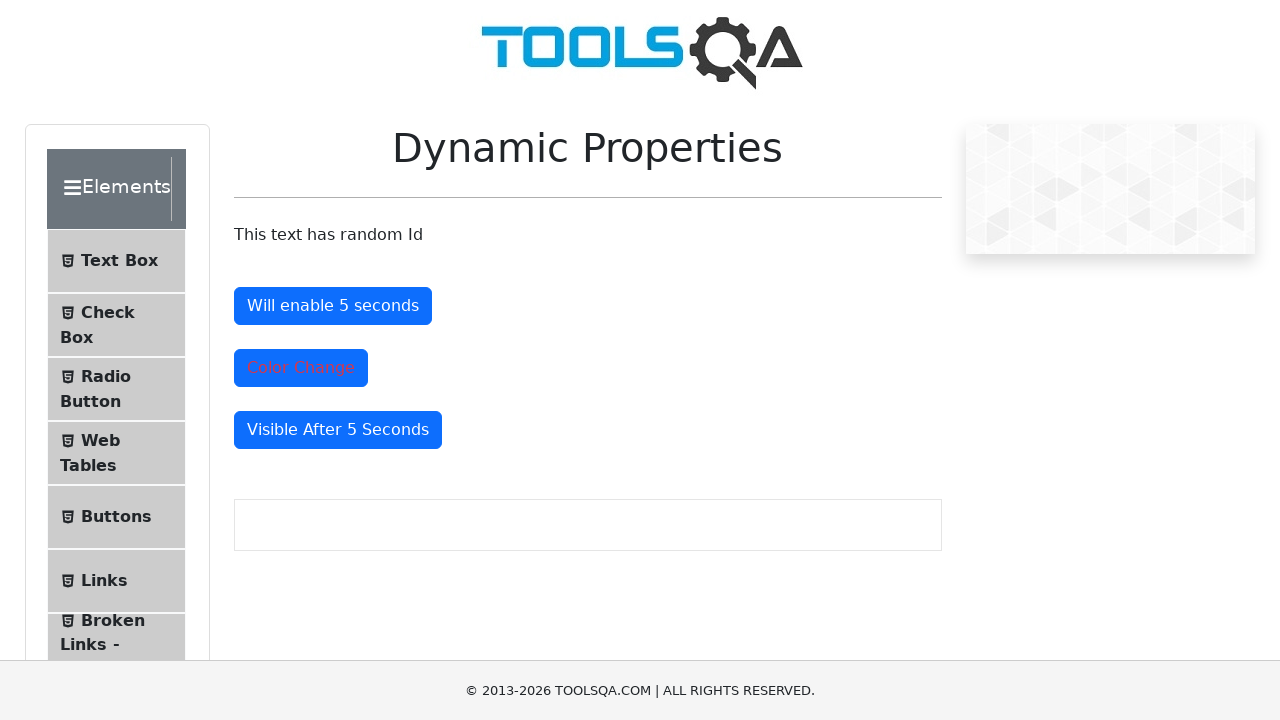

Clicked the #visibleAfter element that became visible after delay at (338, 430) on #visibleAfter
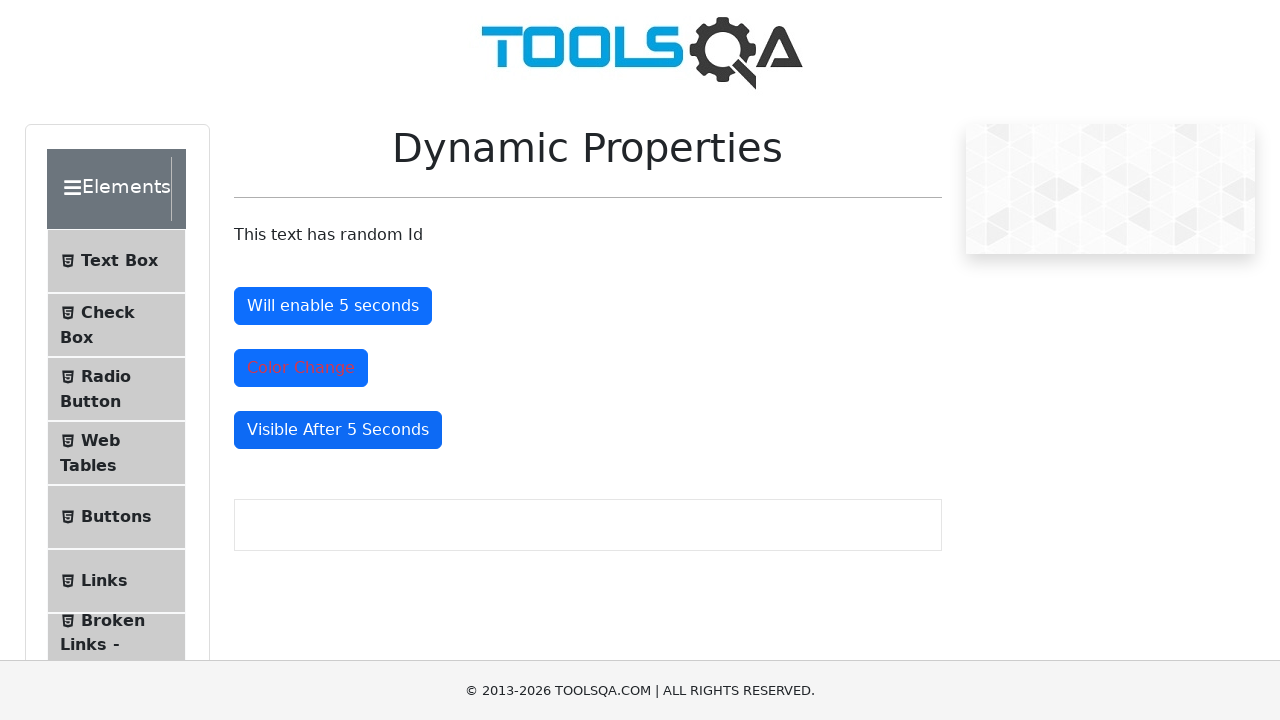

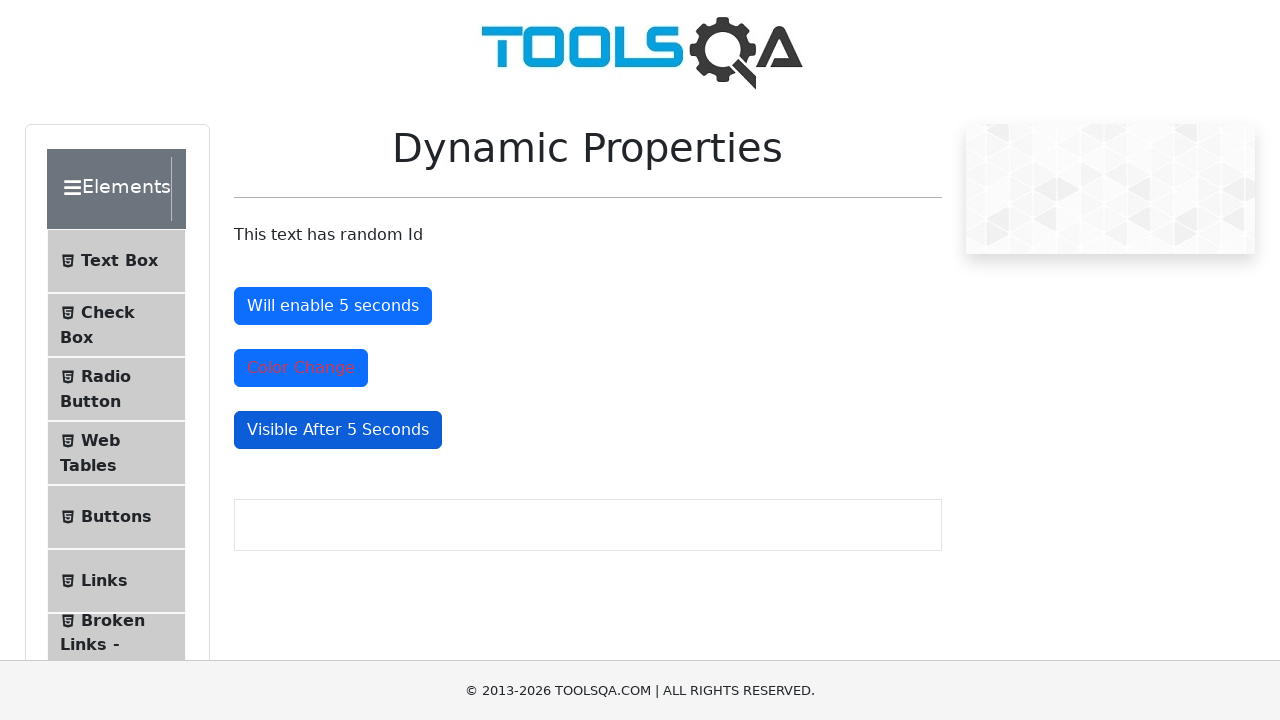